Tests popup window handling by clicking a button to open a new popup, verifying content in the popup contains specific text, switching back to the main page, and filling a form field.

Starting URL: http://watir.com/examples/forms_with_input_elements.html

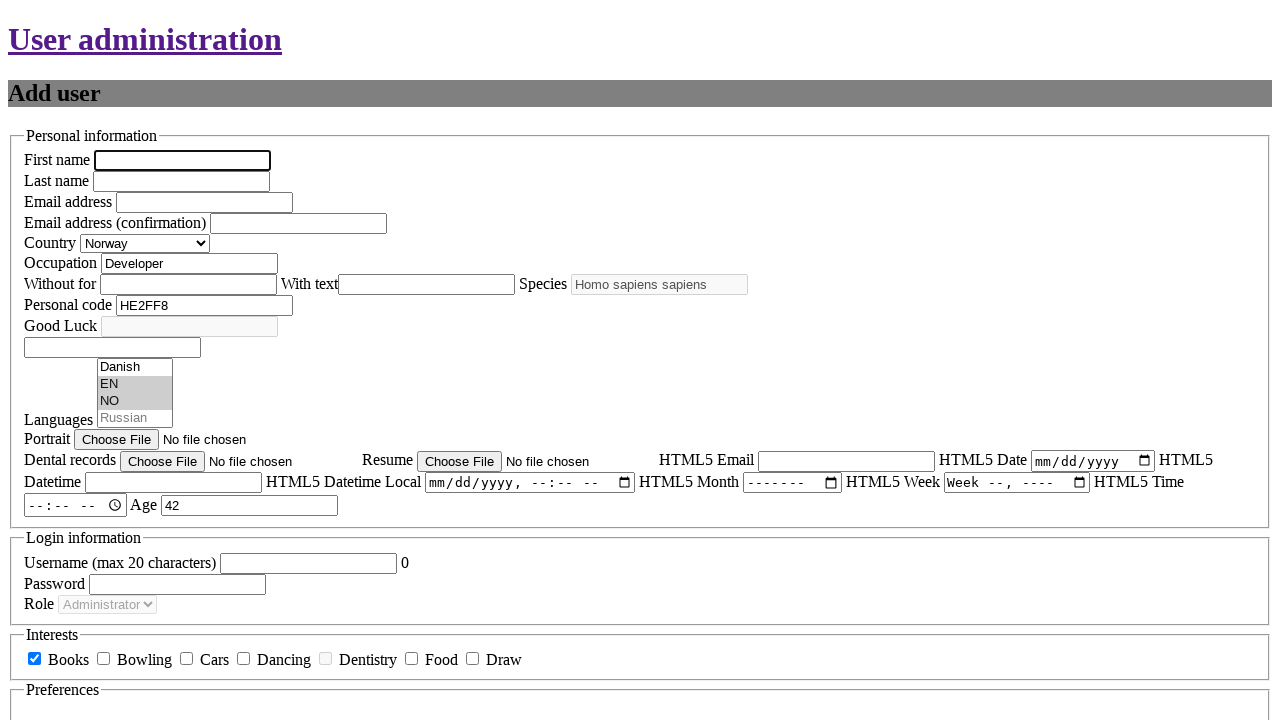

Clicked button to open popup window at (54, 607) on #new_popup_window
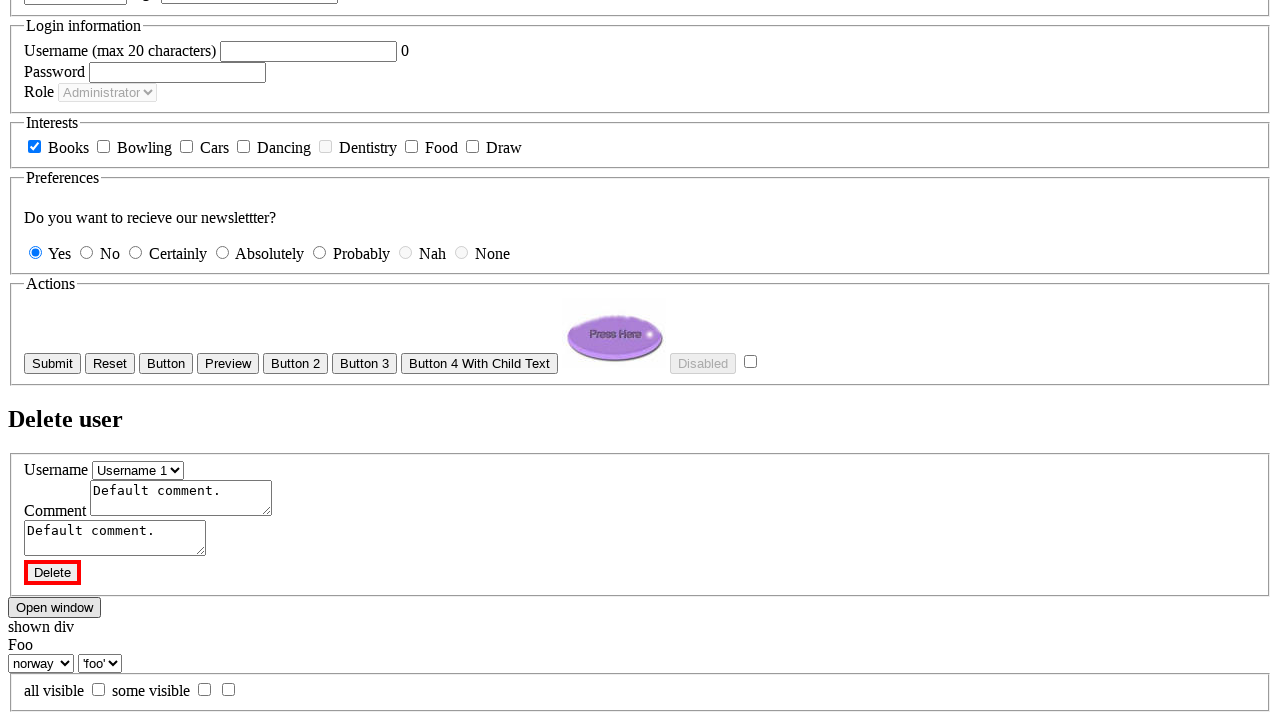

Popup window opened and captured
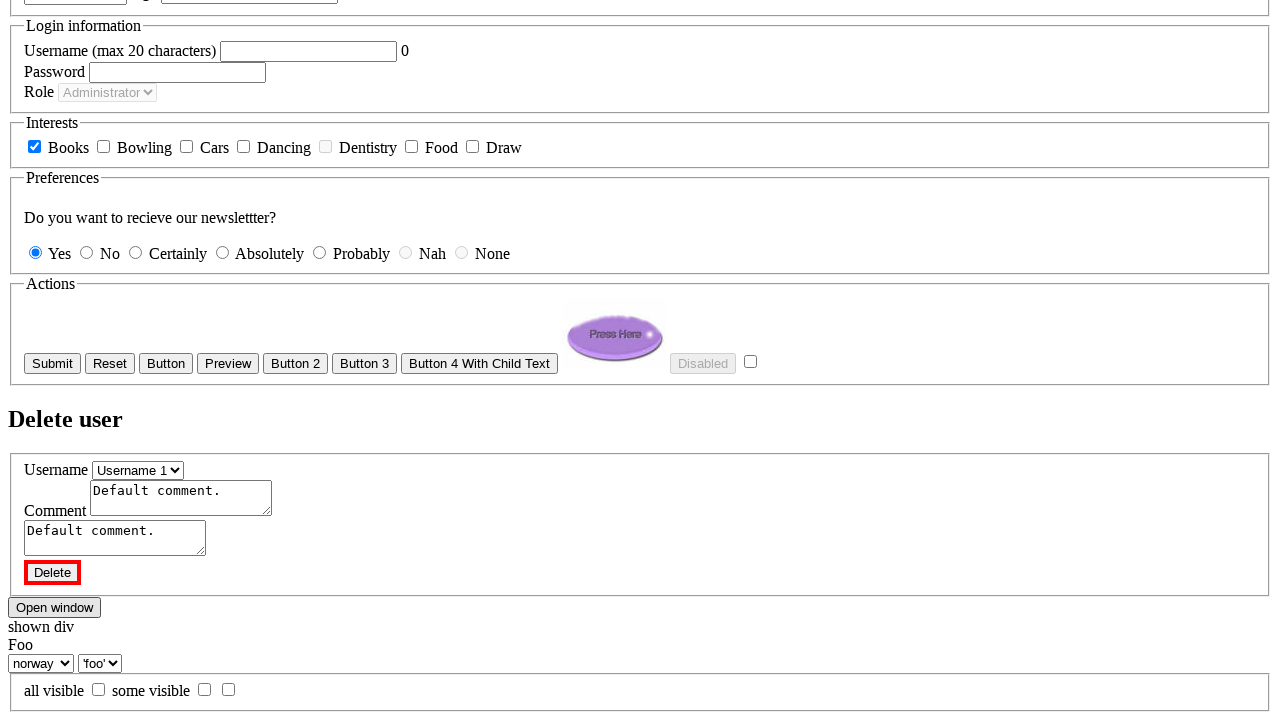

Popup page finished loading
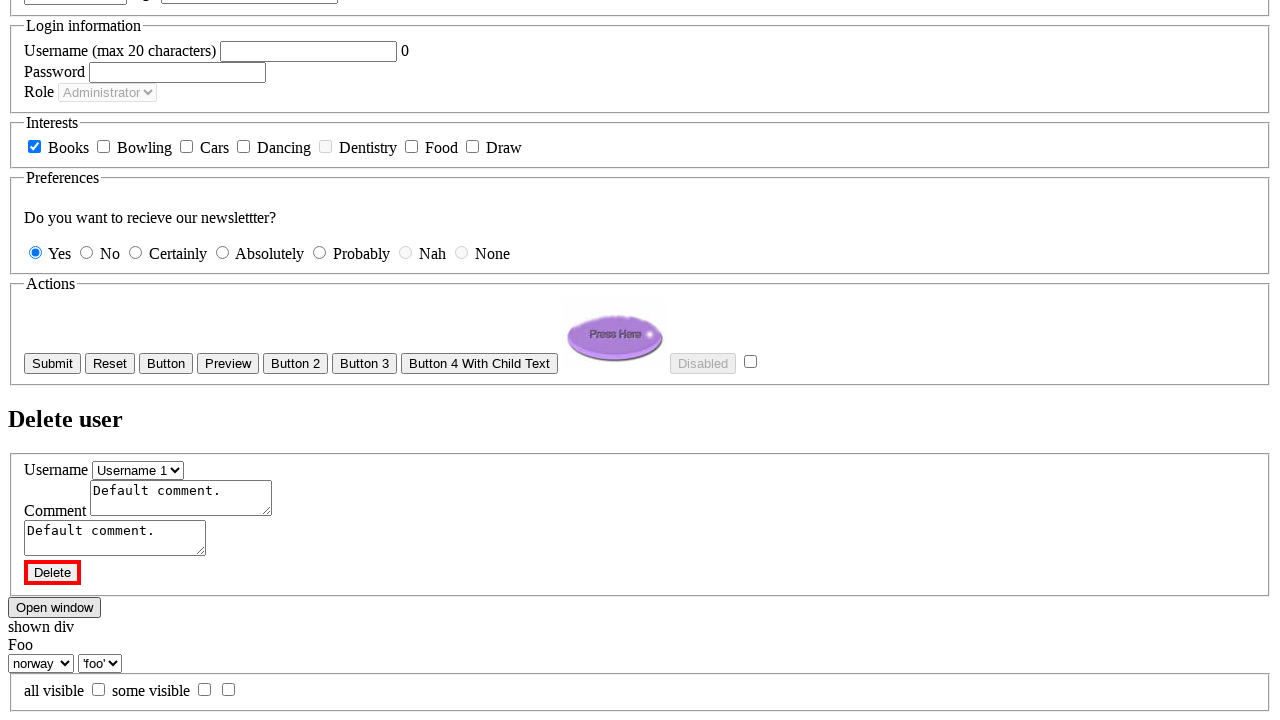

Verified popup content contains 'Hugh Laurie'
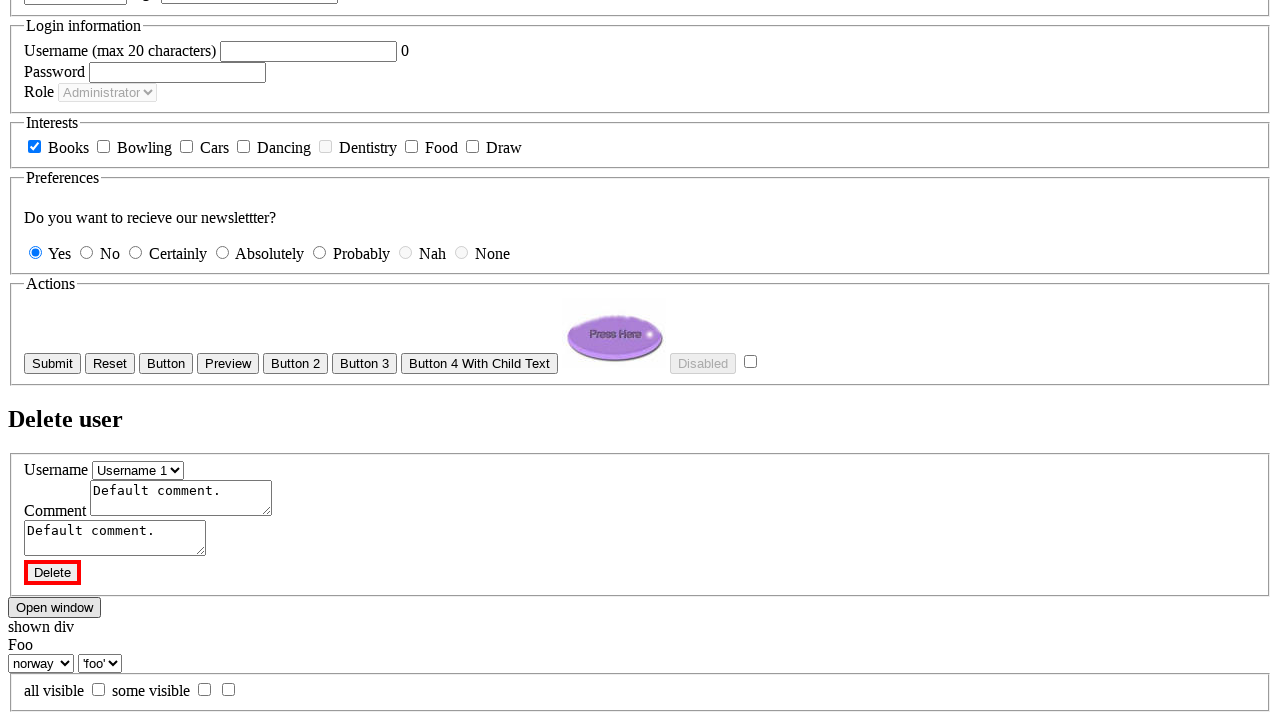

Switched back to main page
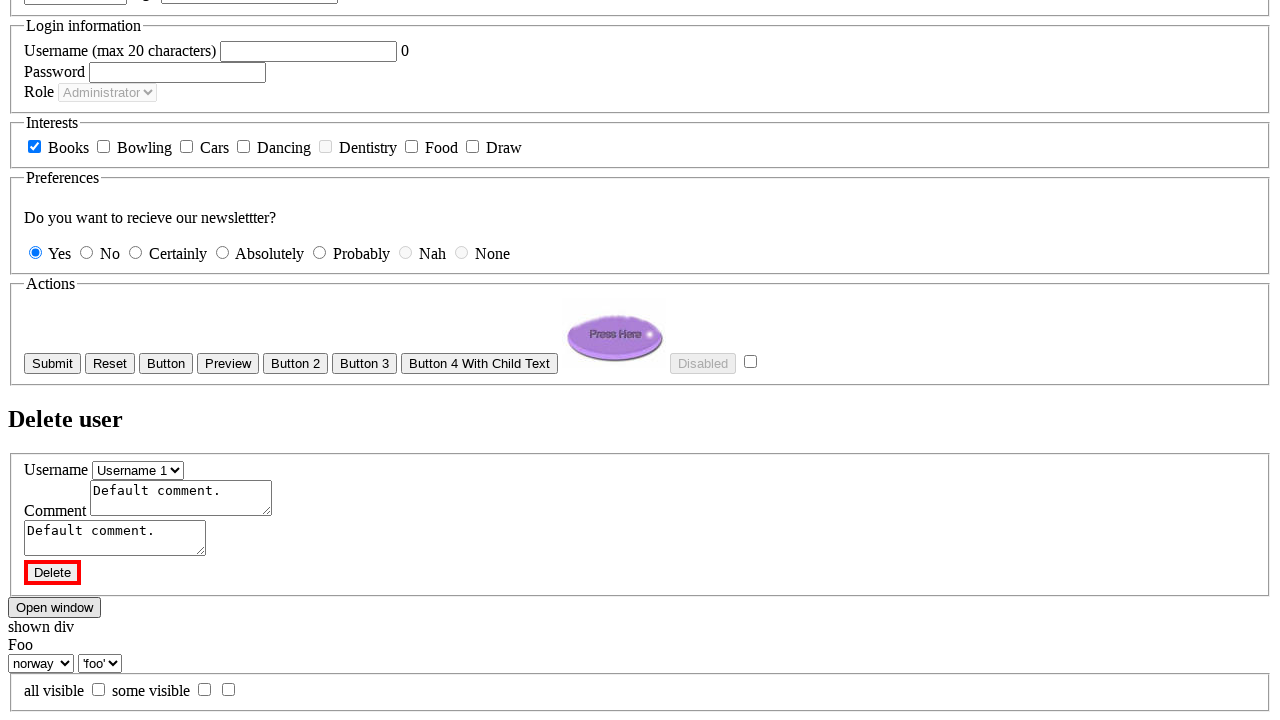

Filled first name field with 'Playwright' on #new_user_first_name
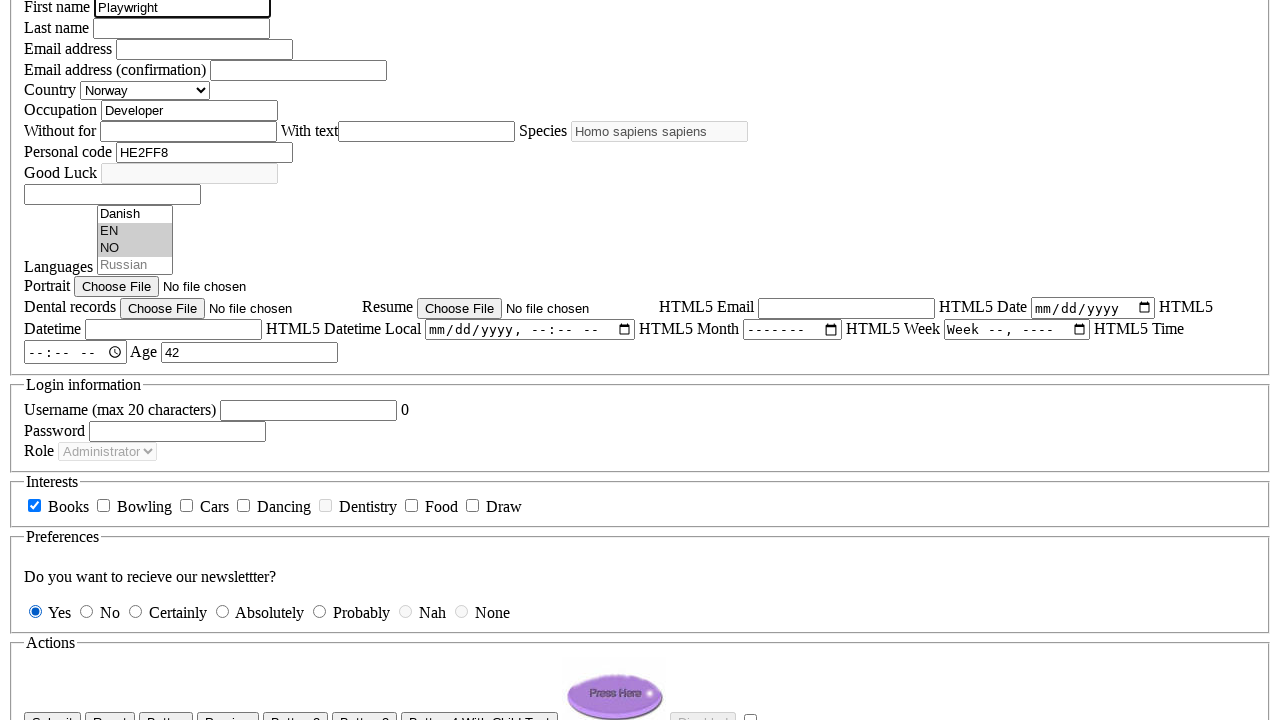

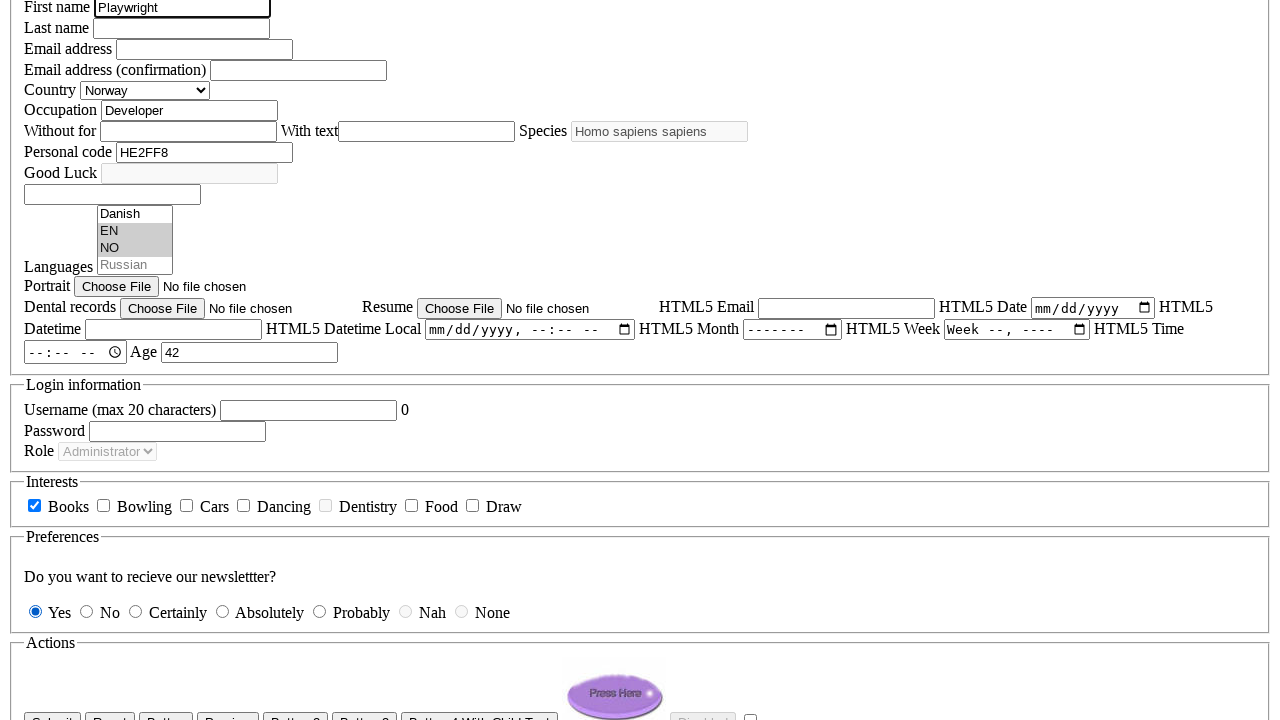